Tests login form validation by entering username without password and verifying the password required error message

Starting URL: https://www.saucedemo.com/

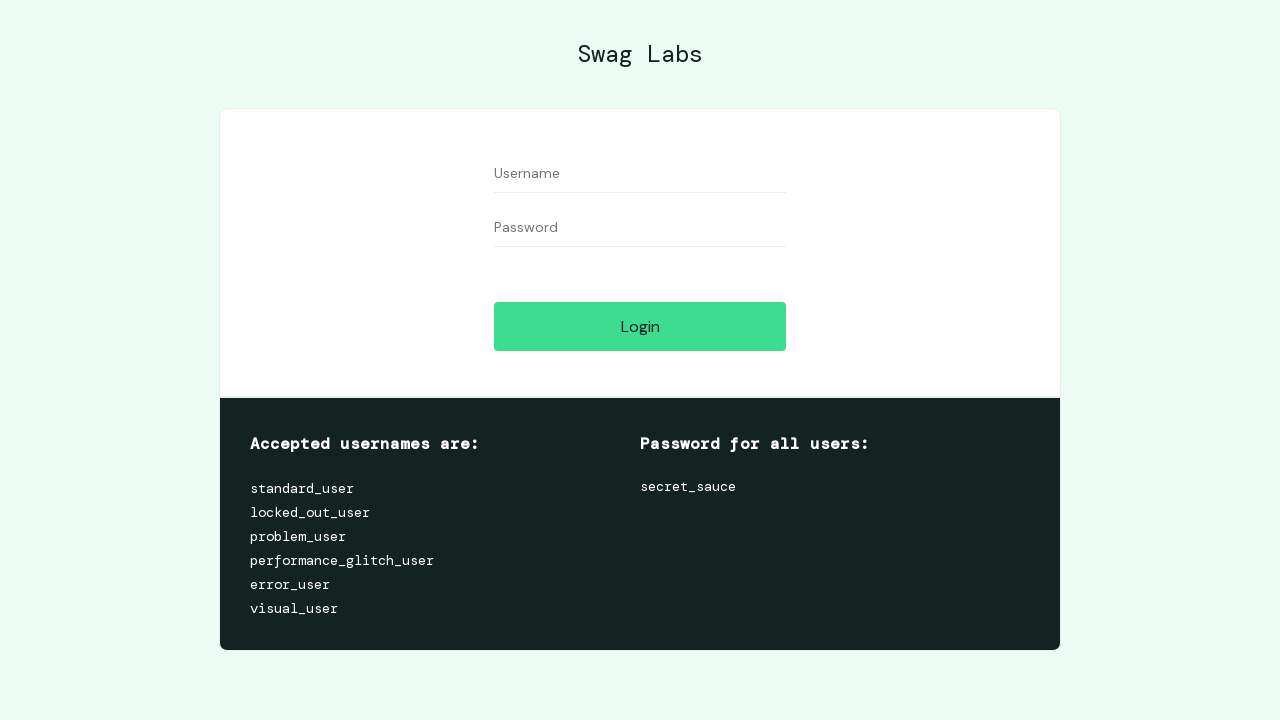

Filled username field with 'standard_user' on #user-name
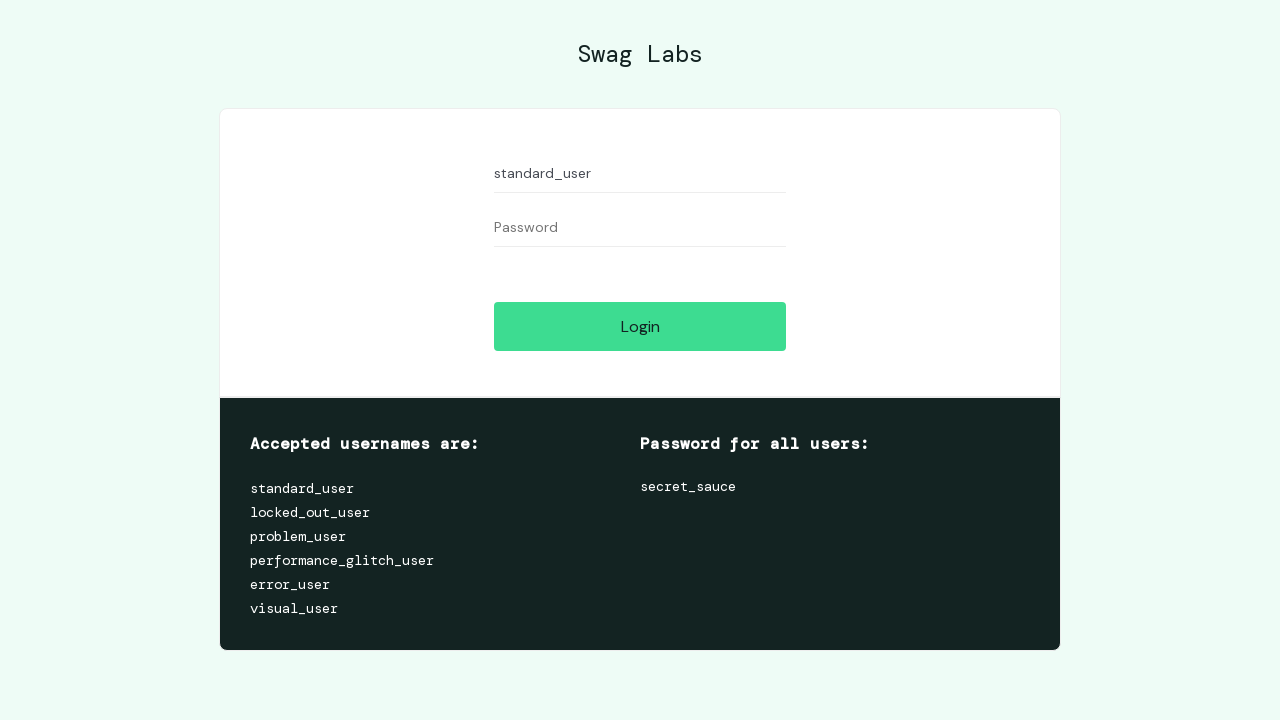

Clicked login button without entering password at (640, 326) on #login-button
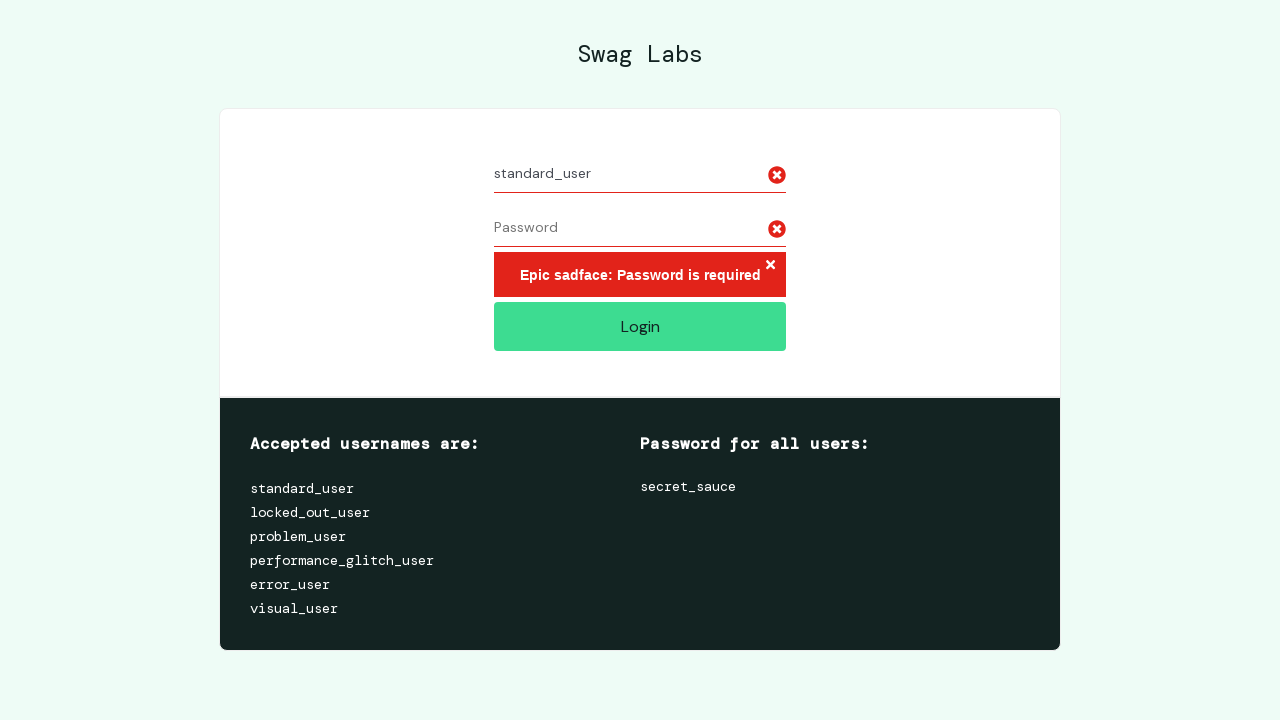

Password required error message appeared and is visible
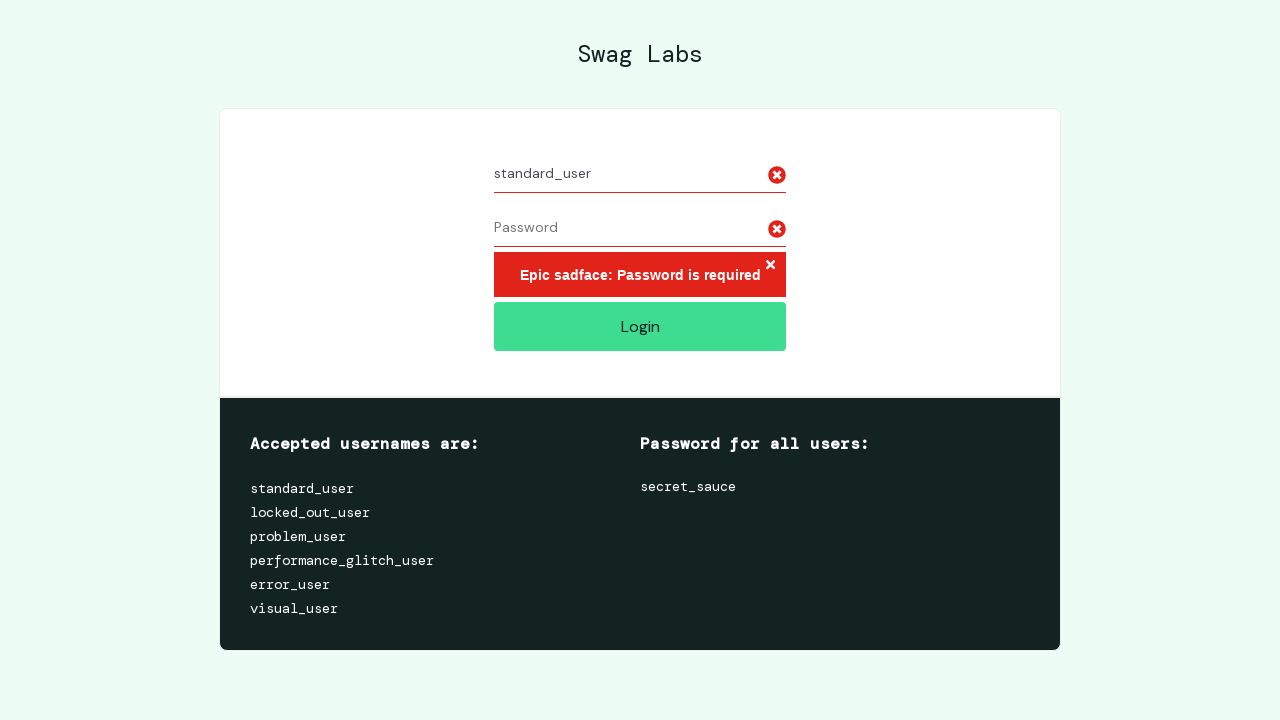

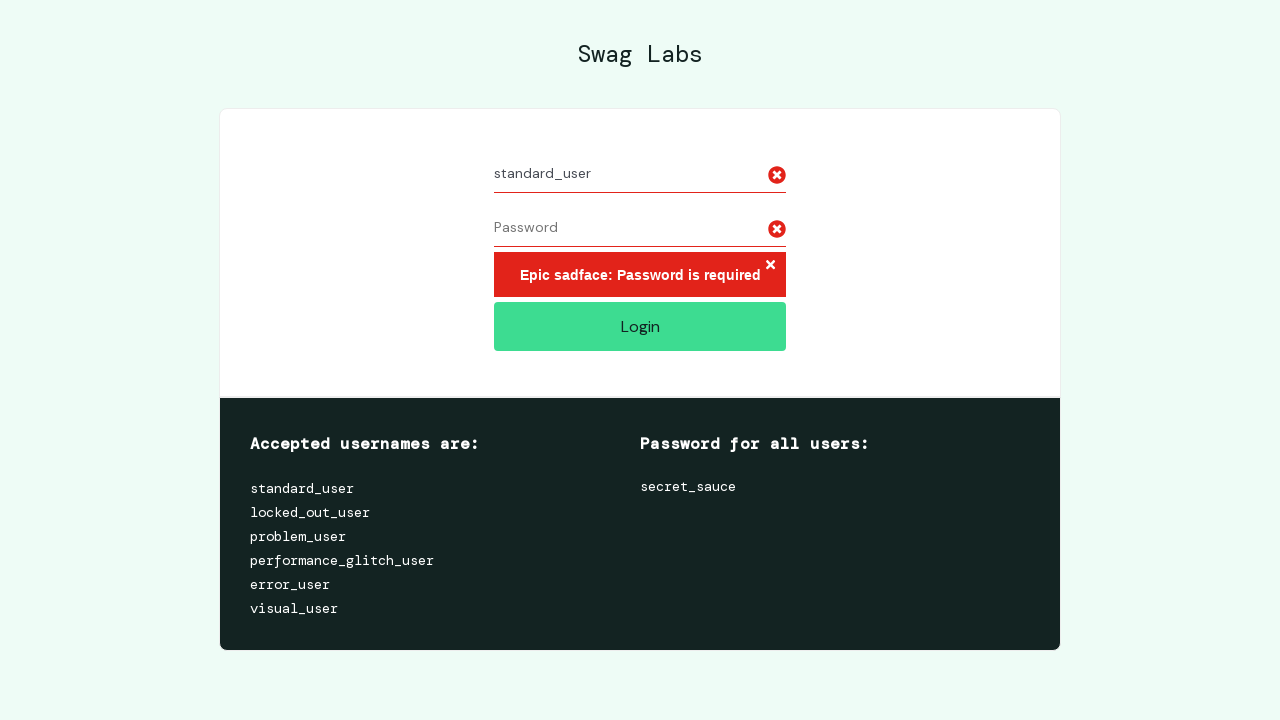